Tests a Web Worker demo page by clicking the begin button to trigger web worker creation and monitors worker lifecycle events

Starting URL: https://michaeltreat.github.io/Web-Worker-Demo/html/web-worker.html

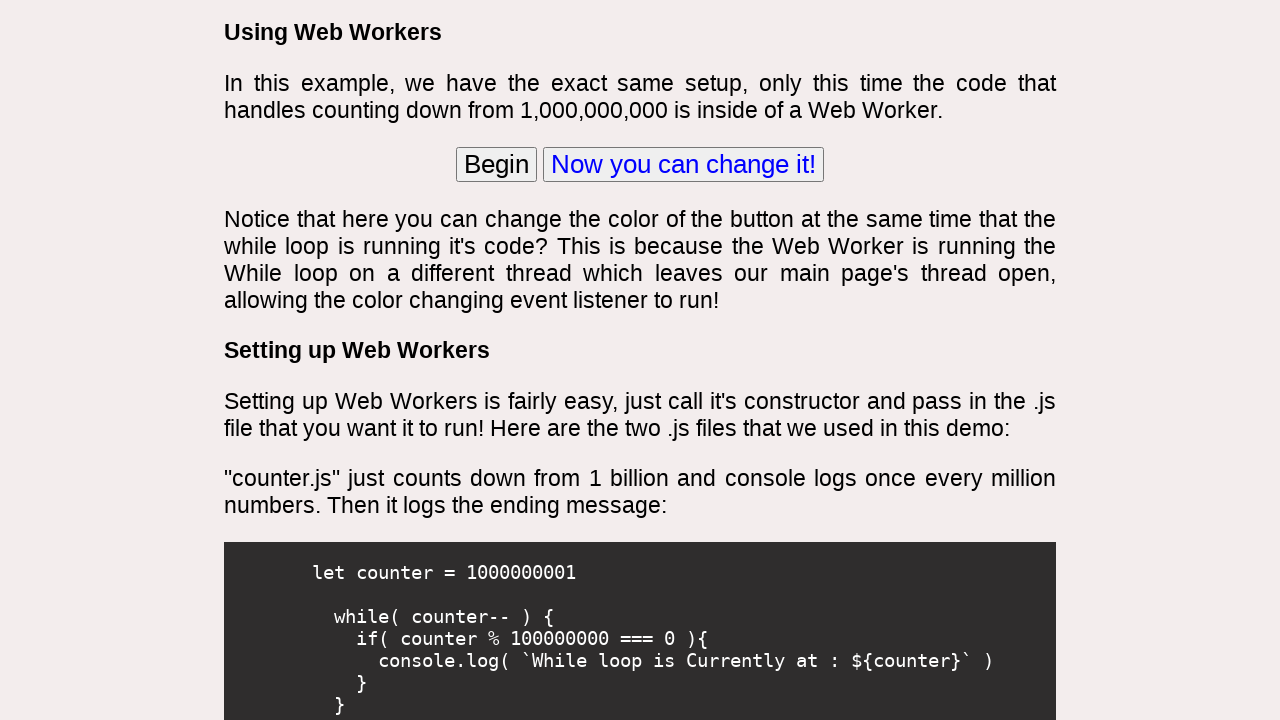

Waited for page to load
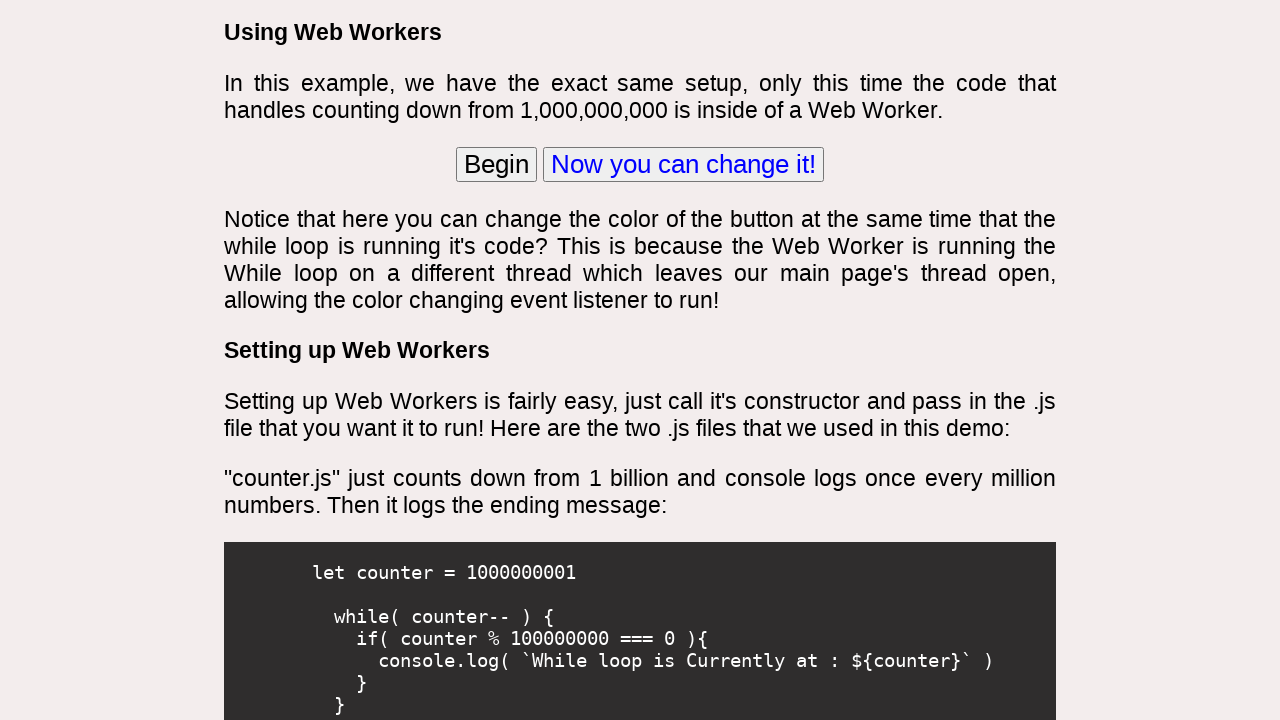

Clicked begin button to trigger web worker creation at (496, 165) on #begin
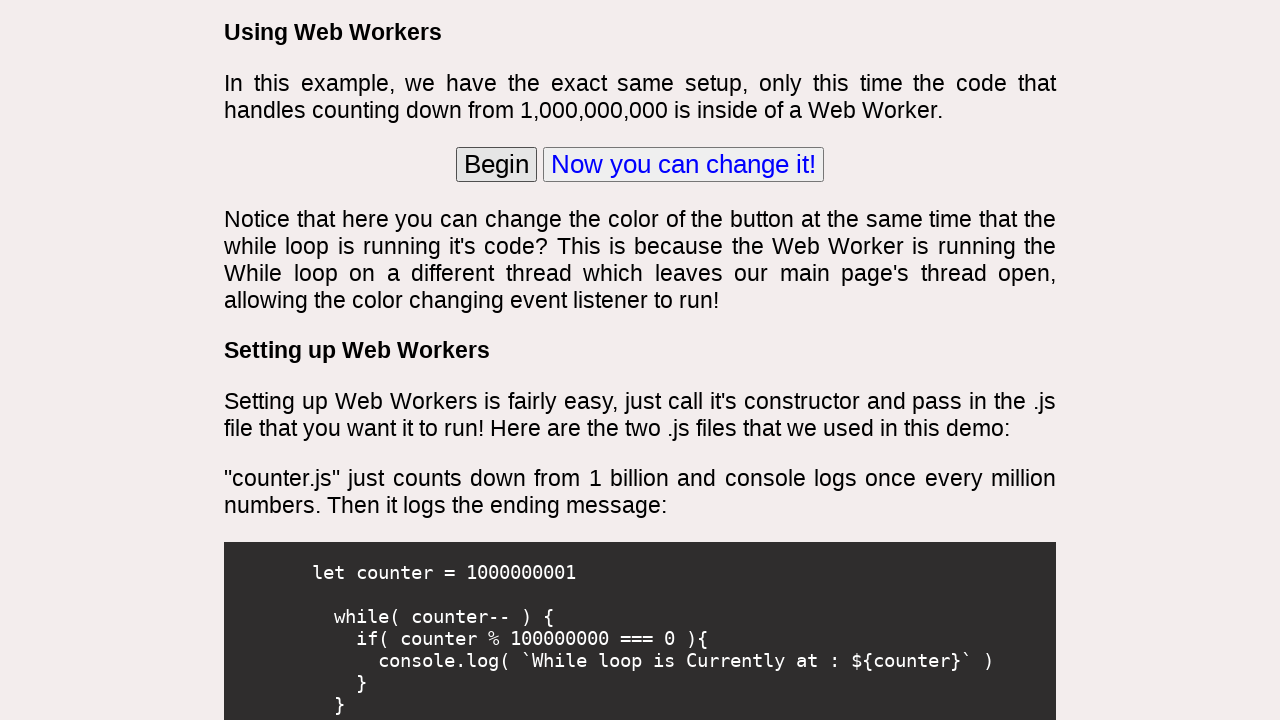

Waited for web worker to be created
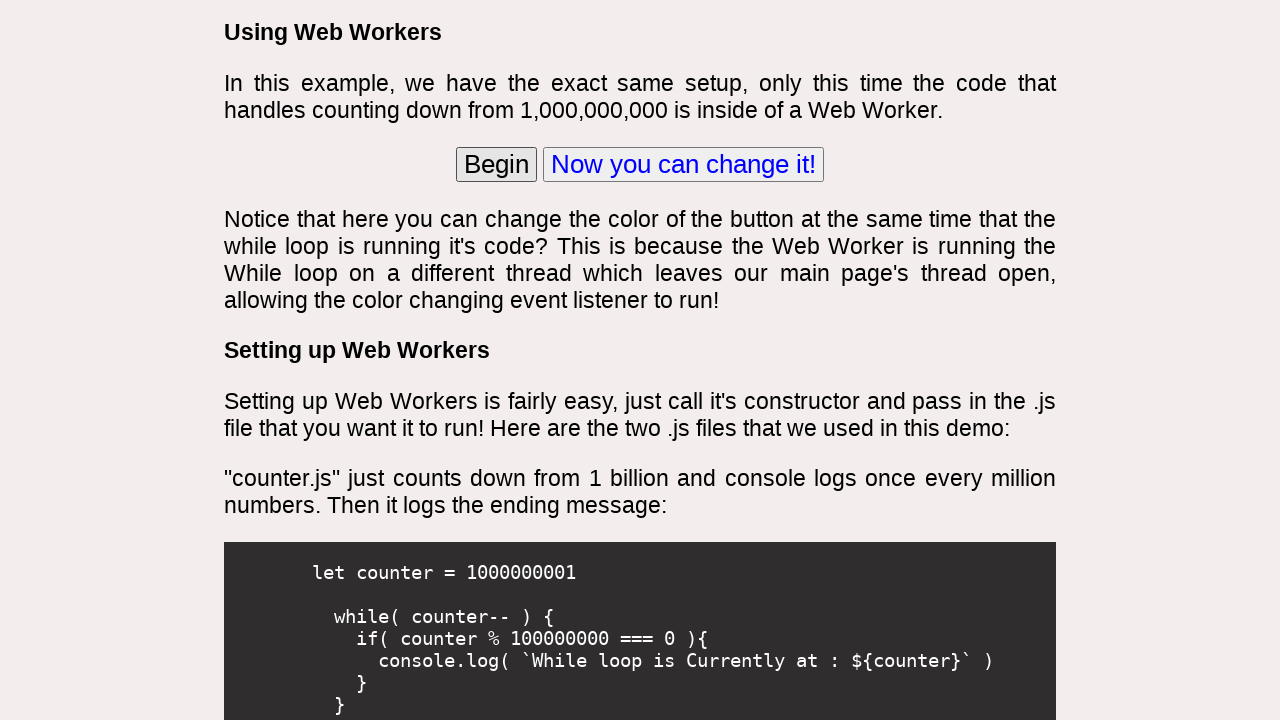

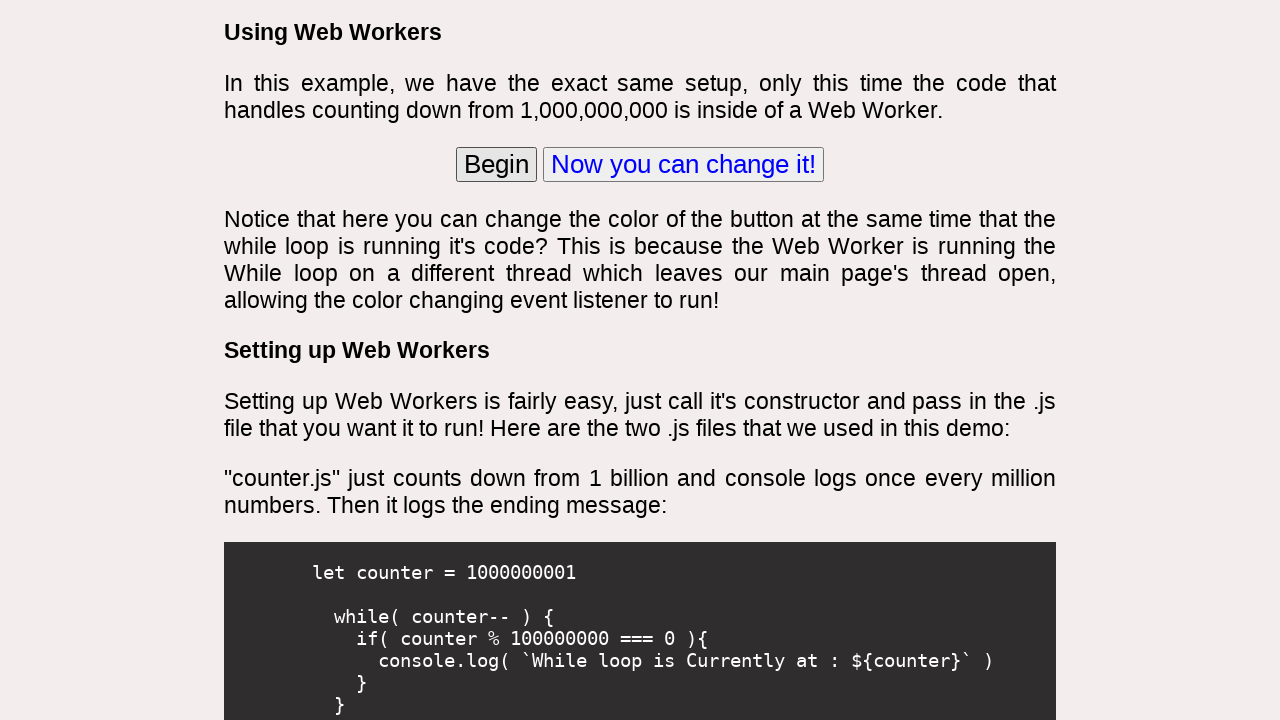